Tests the character input field on RoboForm's password generator page by filling it with a value of 400 to verify input handling and field constraints.

Starting URL: https://www.roboform.com/password-generator

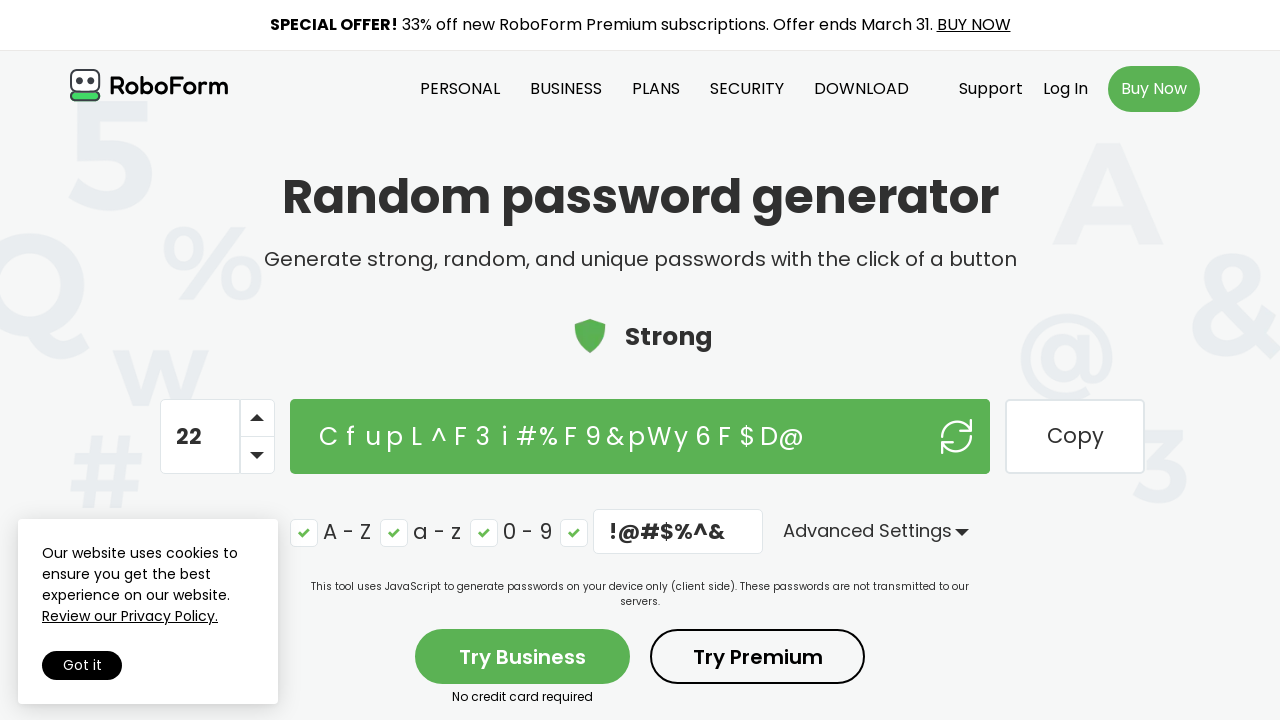

Filled character input field with value '400' on #symbols-character
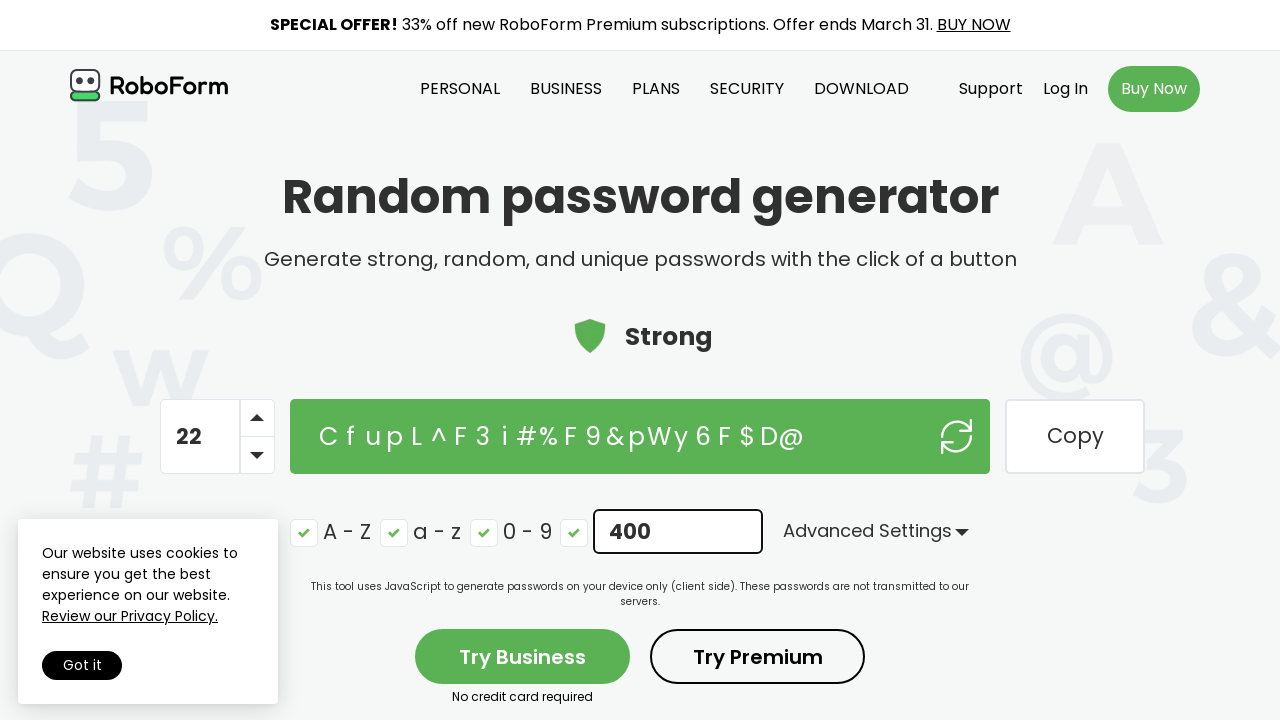

Read back the value from character input field: 400
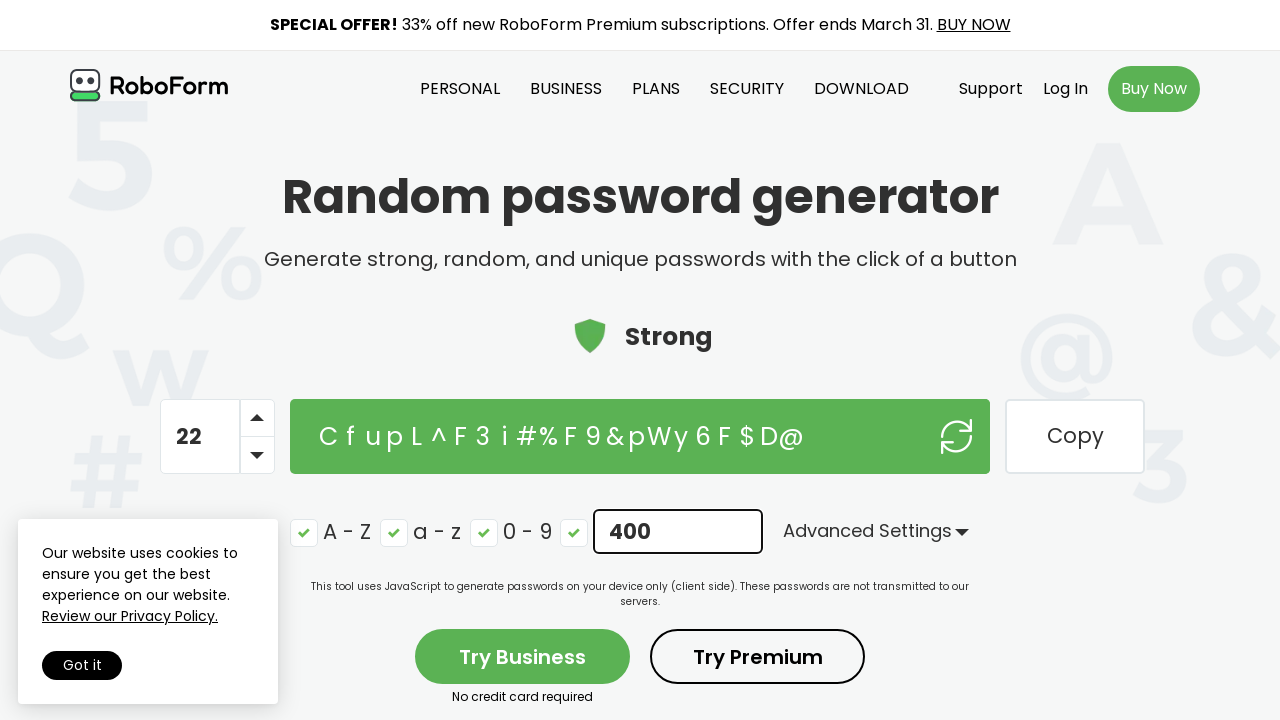

Waited 500ms for page to process input
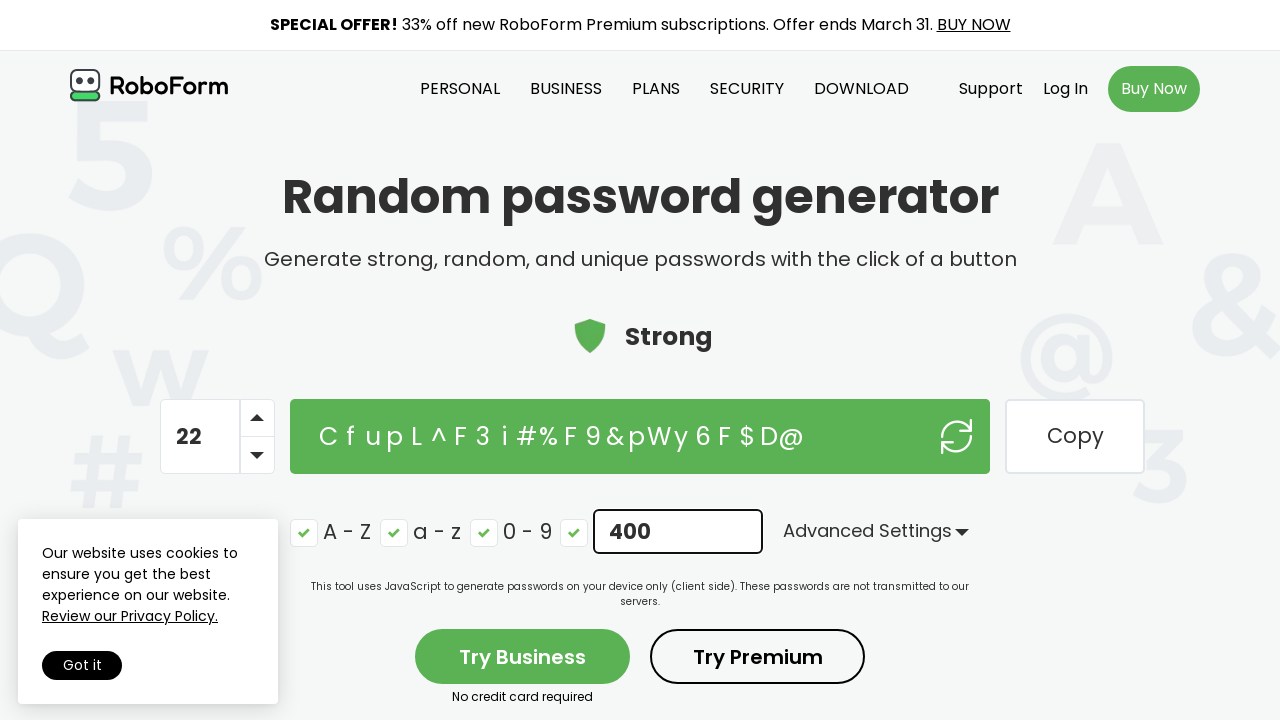

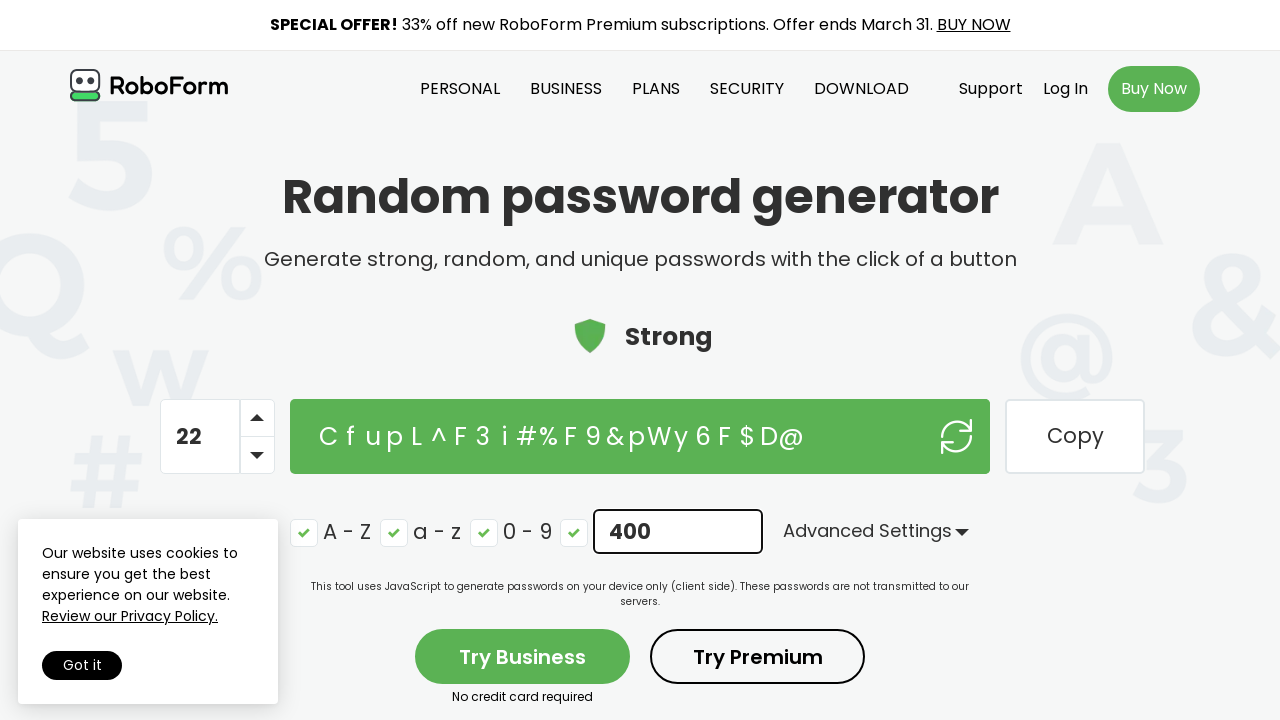